Tests various dropdown and checkbox functionalities on a travel booking form, including senior citizen discount selection, trip type selection, and passenger count adjustment

Starting URL: https://rahulshettyacademy.com/dropdownsPractise/

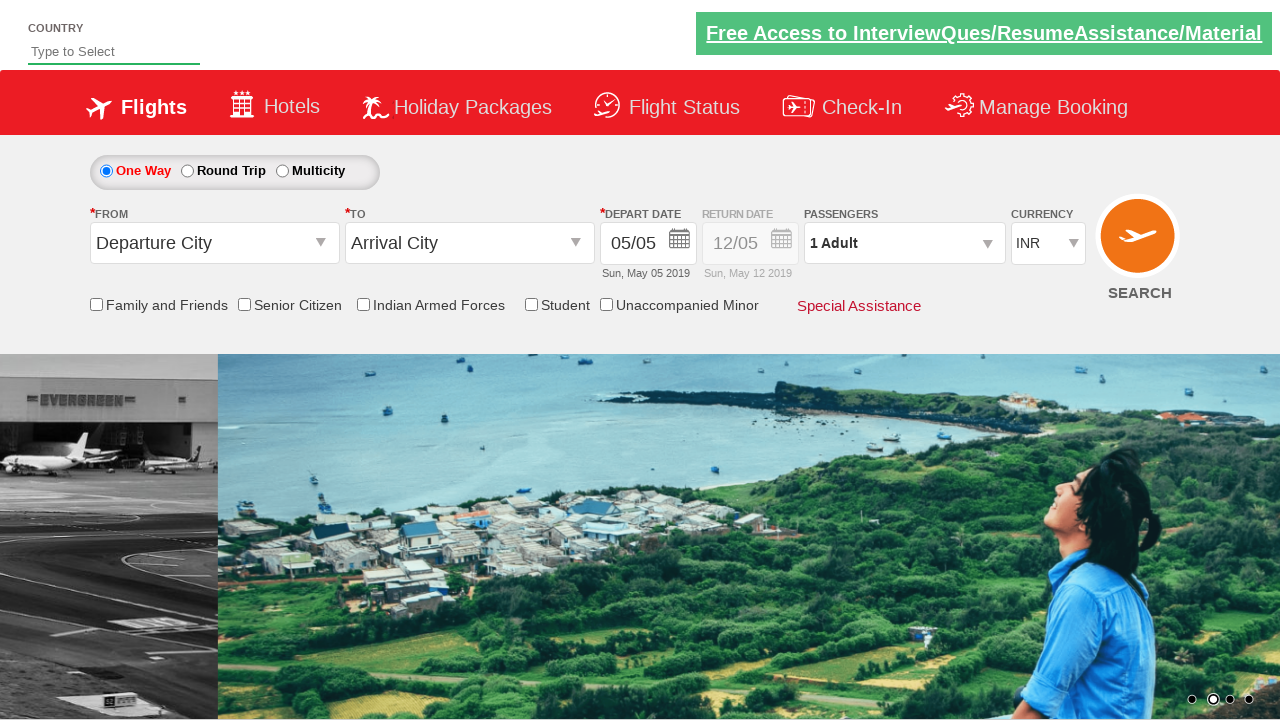

Verified senior citizen discount checkbox is not selected initially
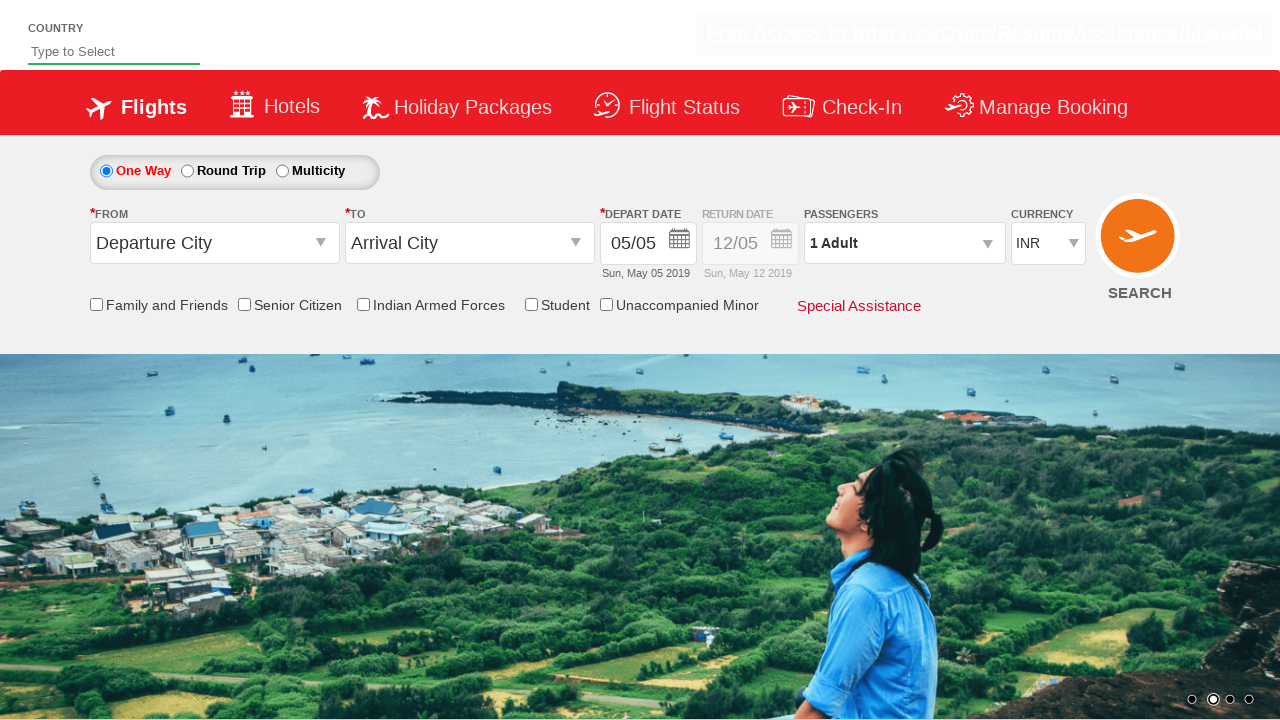

Clicked senior citizen discount checkbox at (244, 304) on input[id*='SeniorCitizenDiscount']
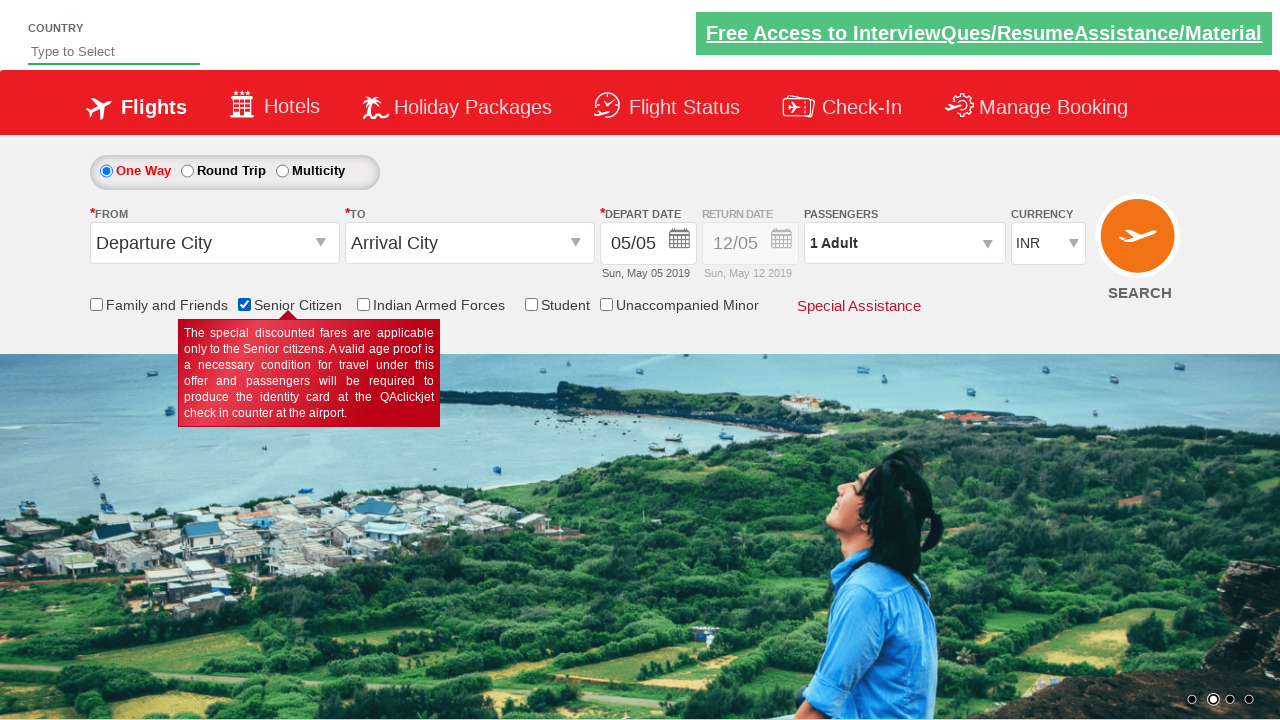

Verified senior citizen discount checkbox is now selected
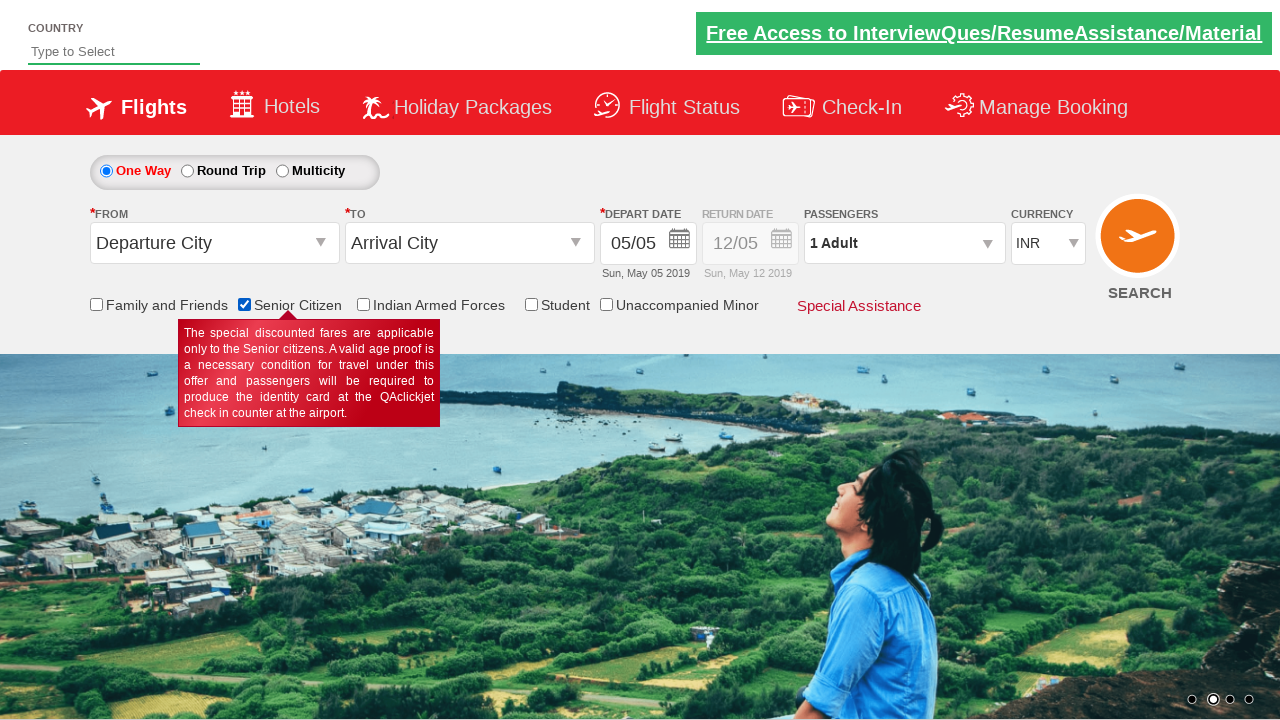

Retrieved initial style attribute of return date div
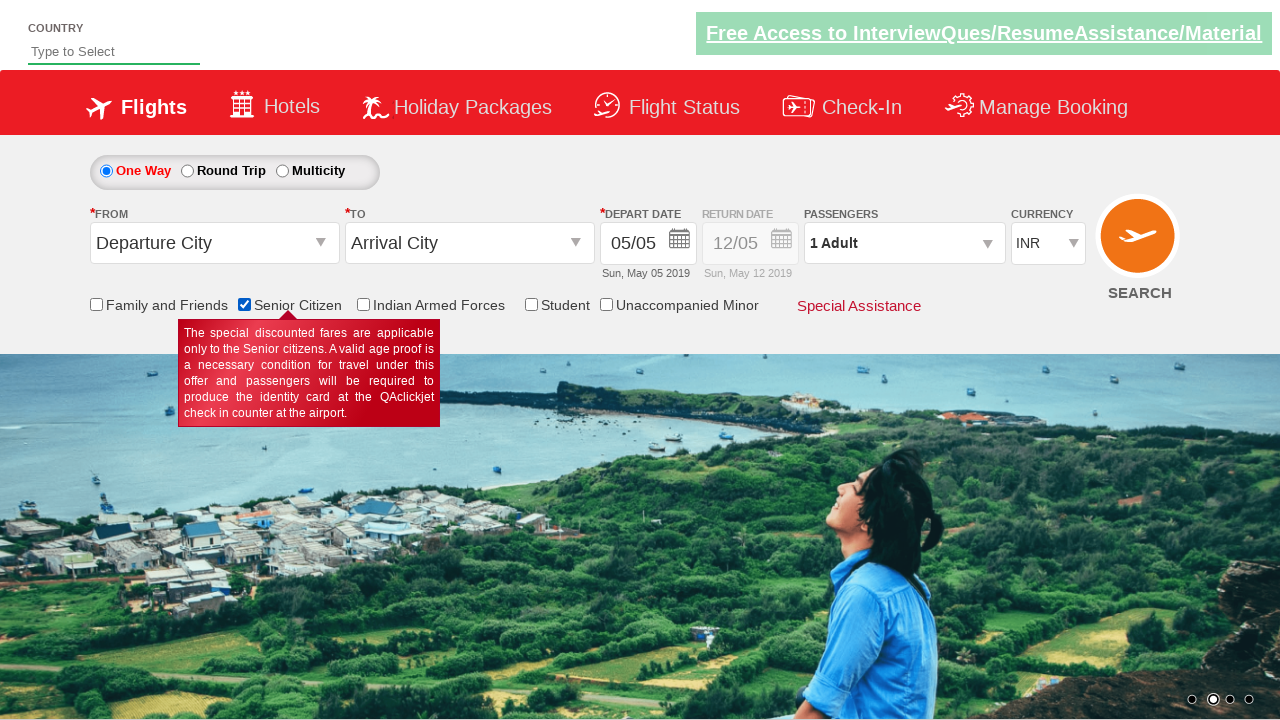

Clicked round trip radio button at (187, 171) on #ctl00_mainContent_rbtnl_Trip_1
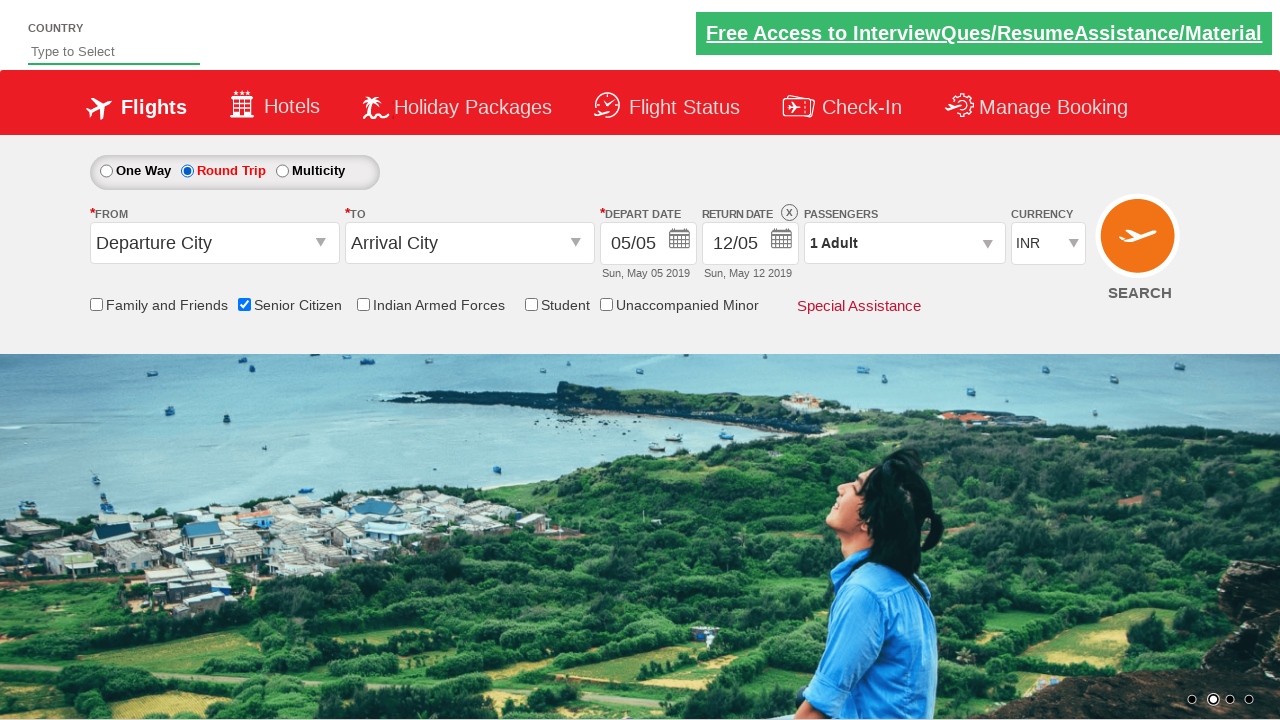

Retrieved updated style attribute of return date div
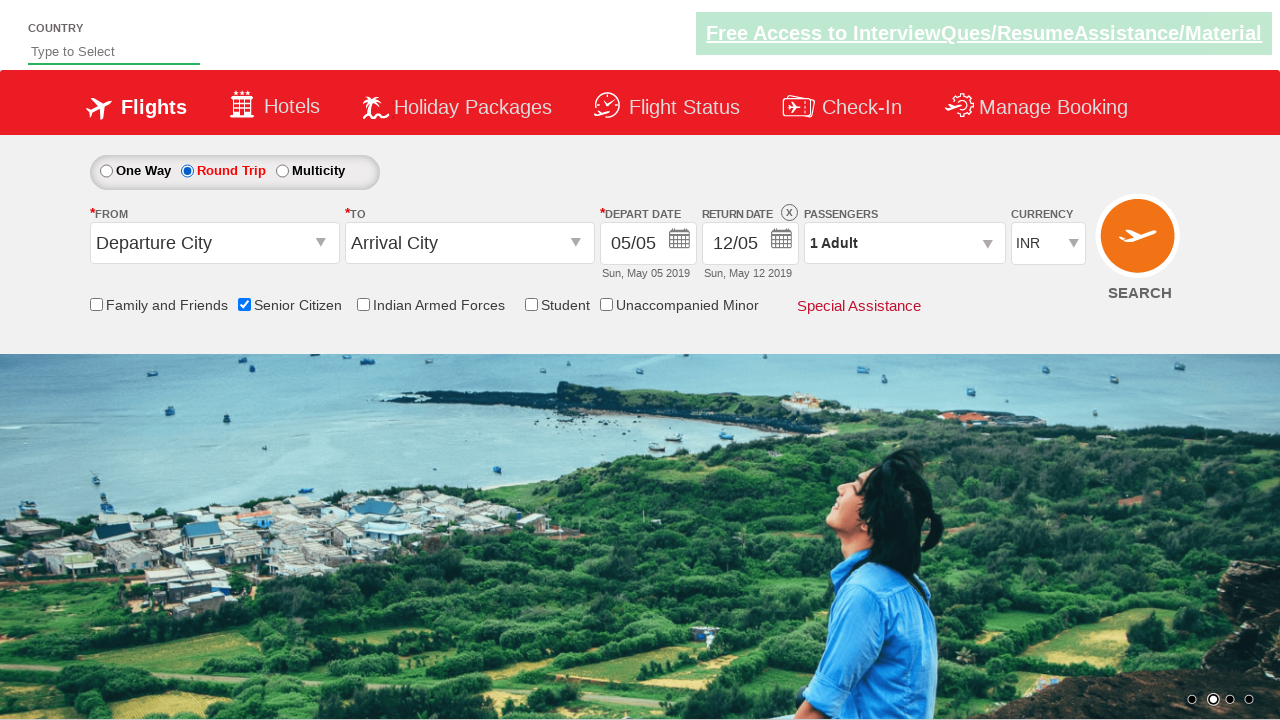

Verified return date div is enabled (style contains '1')
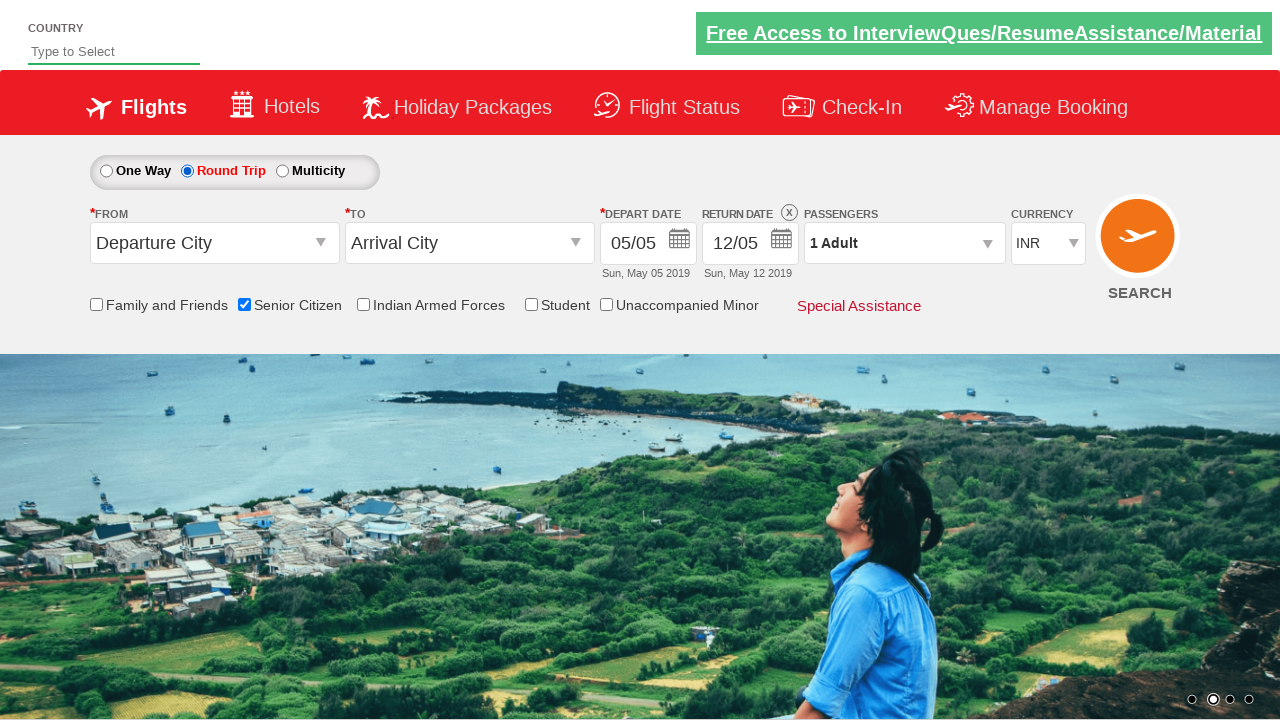

Clicked passenger selection dropdown to open it at (904, 243) on #divpaxinfo
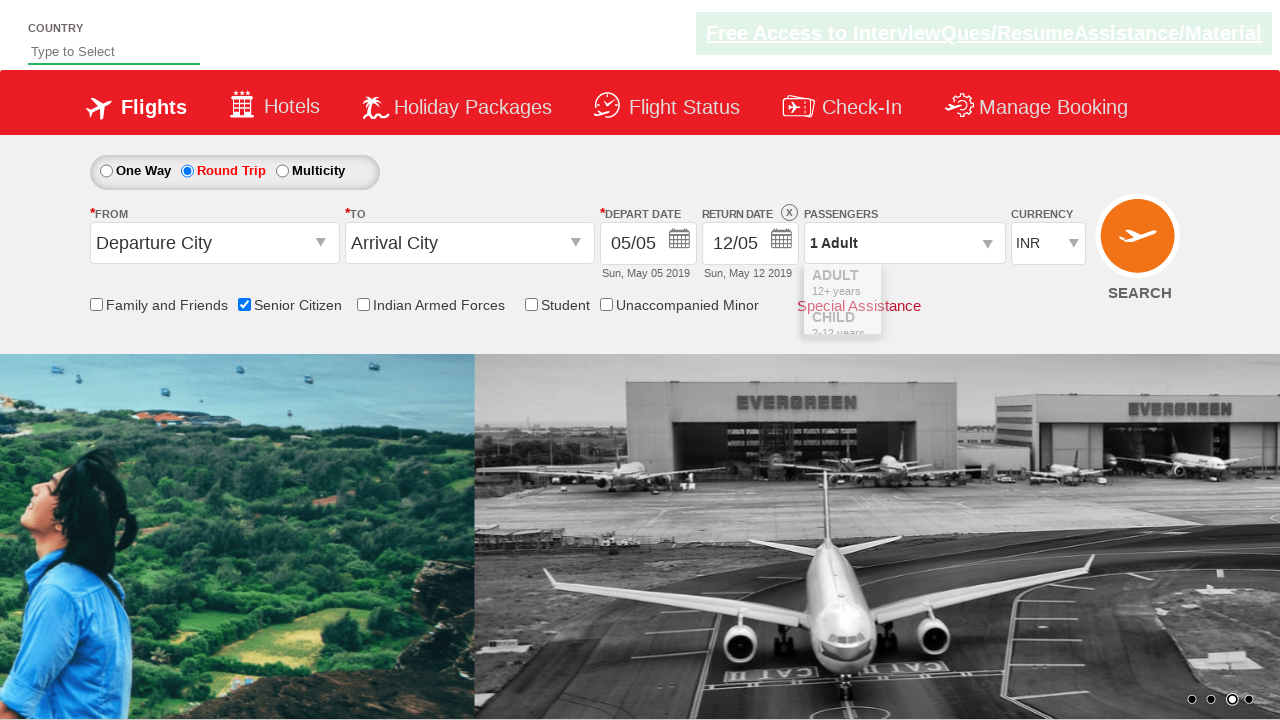

Waited 2 seconds for passenger dropdown to become visible
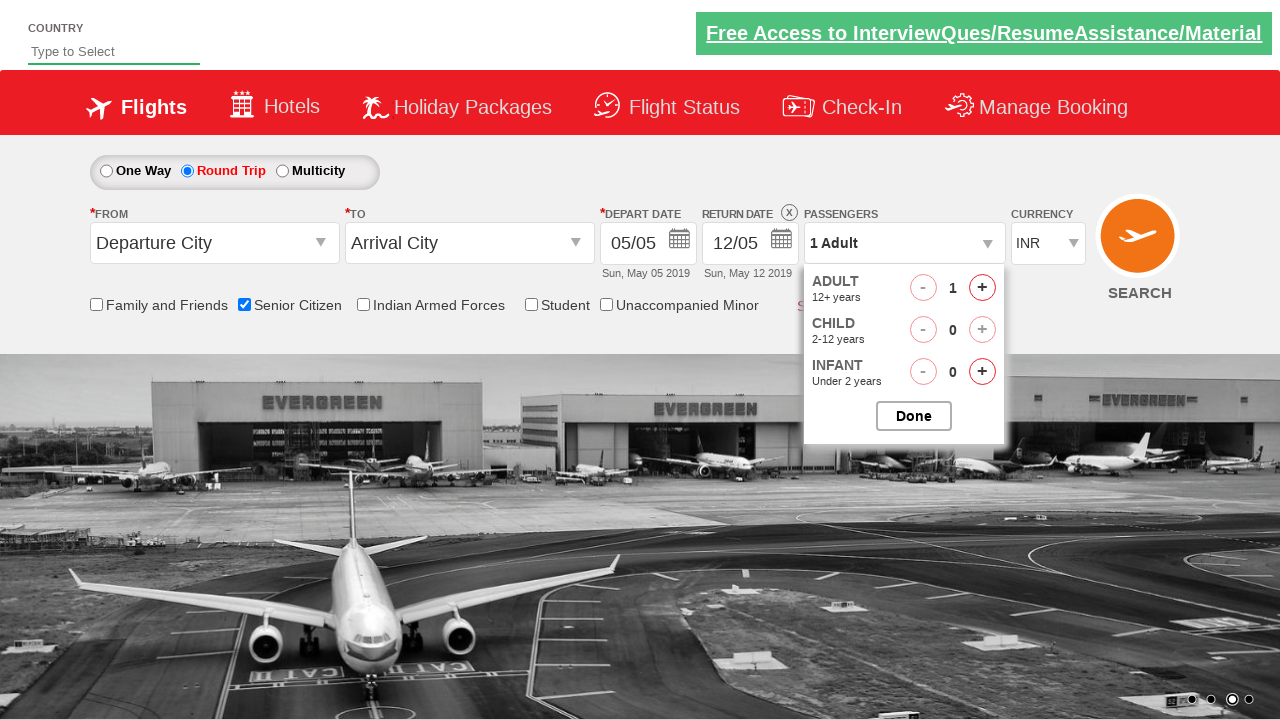

Clicked to increase adult count (iteration 1 of 4) at (982, 288) on #hrefIncAdt
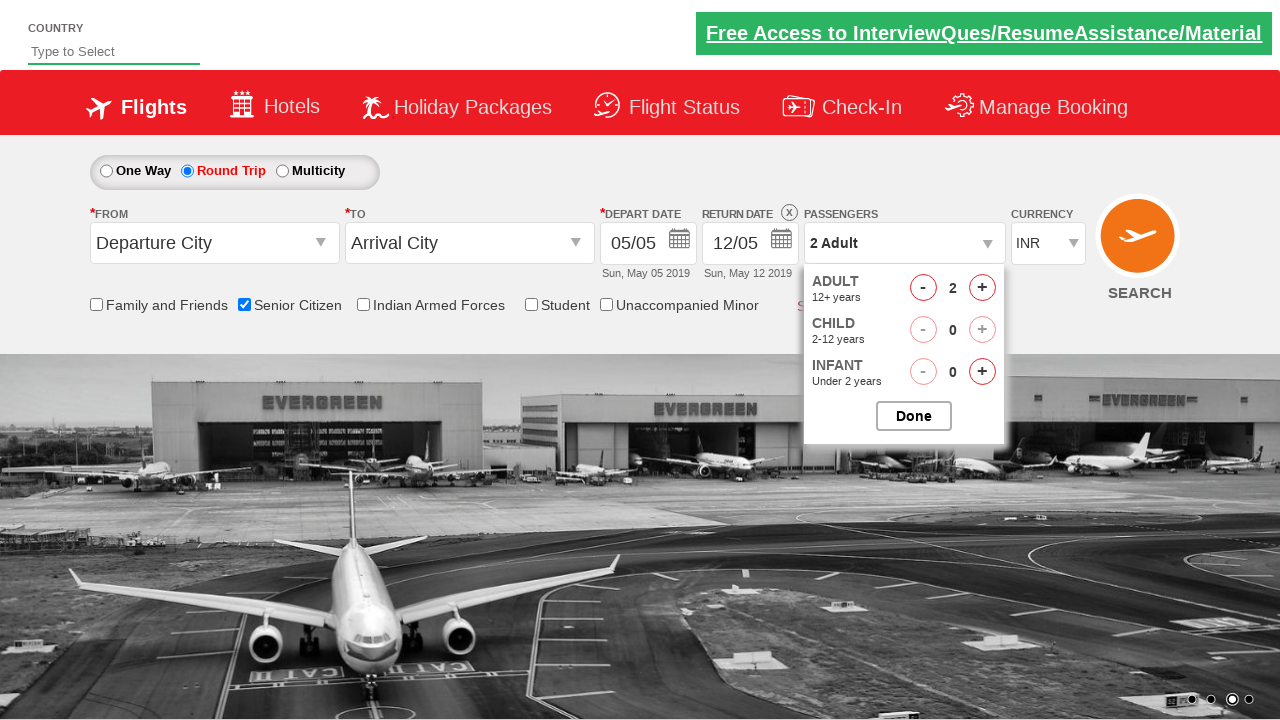

Clicked to increase adult count (iteration 2 of 4) at (982, 288) on #hrefIncAdt
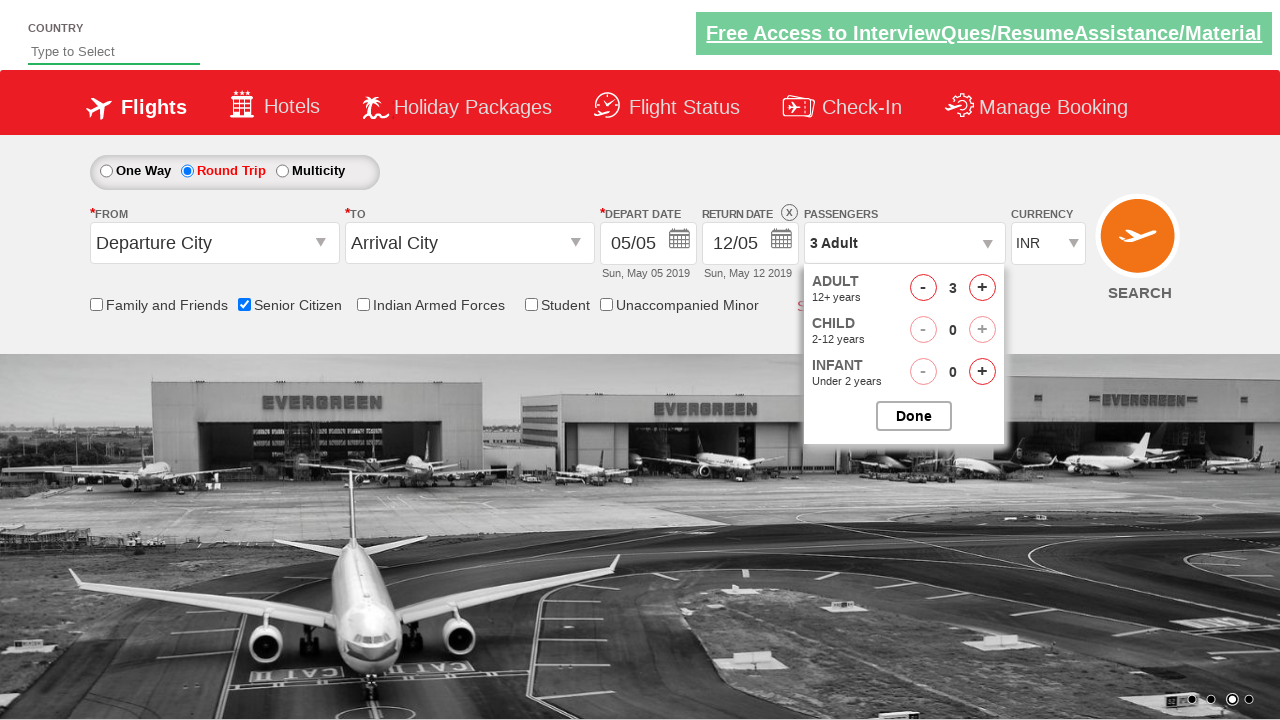

Clicked to increase adult count (iteration 3 of 4) at (982, 288) on #hrefIncAdt
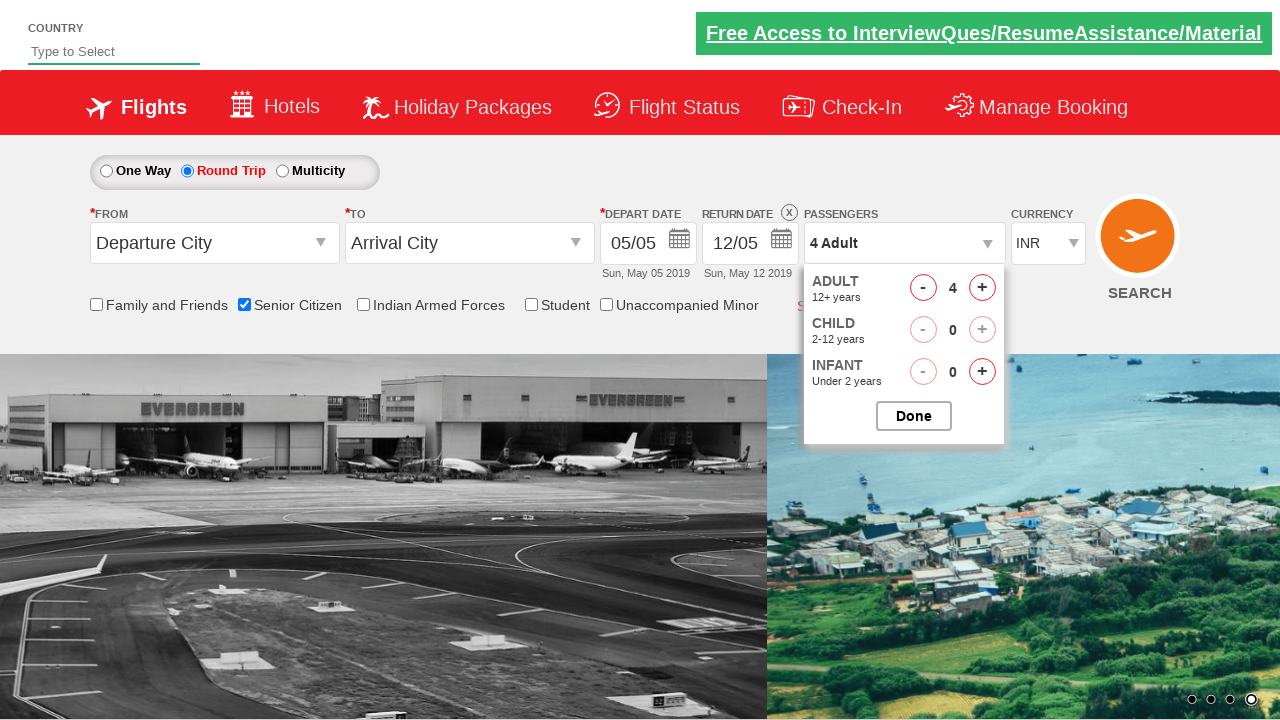

Clicked to increase adult count (iteration 4 of 4) at (982, 288) on #hrefIncAdt
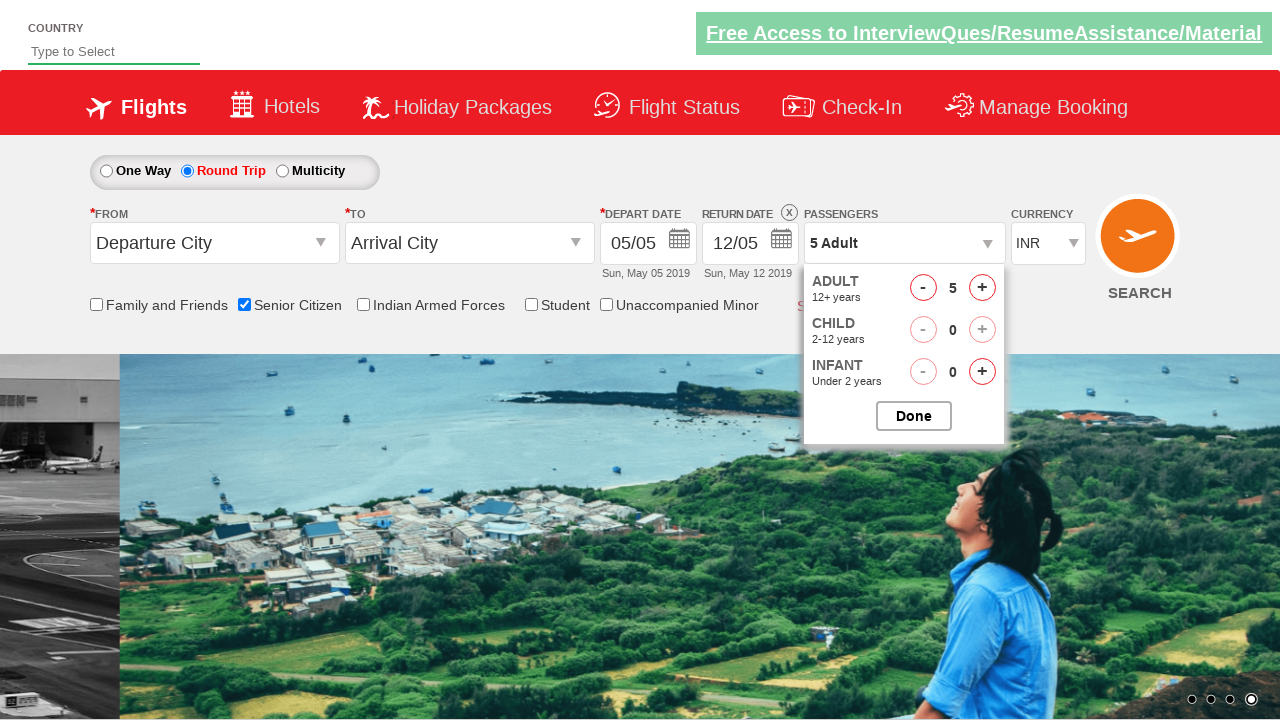

Verified passenger count displays '5 Adult'
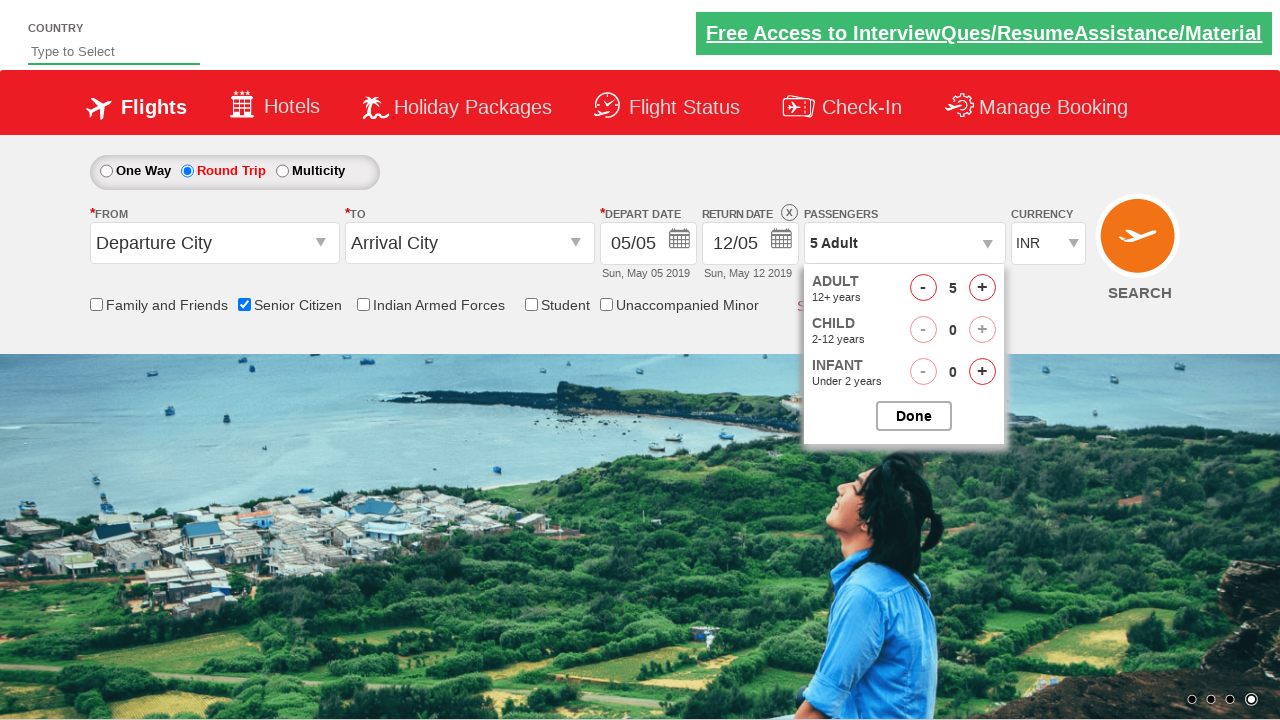

Clicked to close passenger selection dropdown at (914, 416) on #btnclosepaxoption
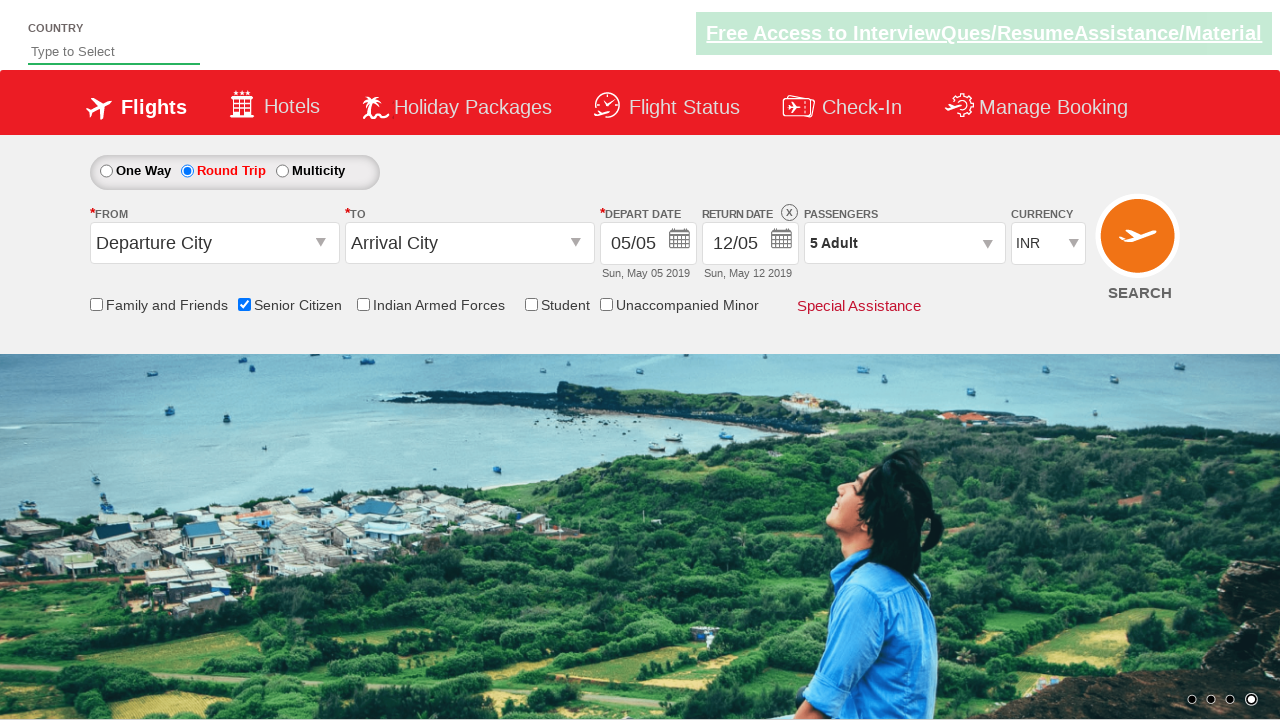

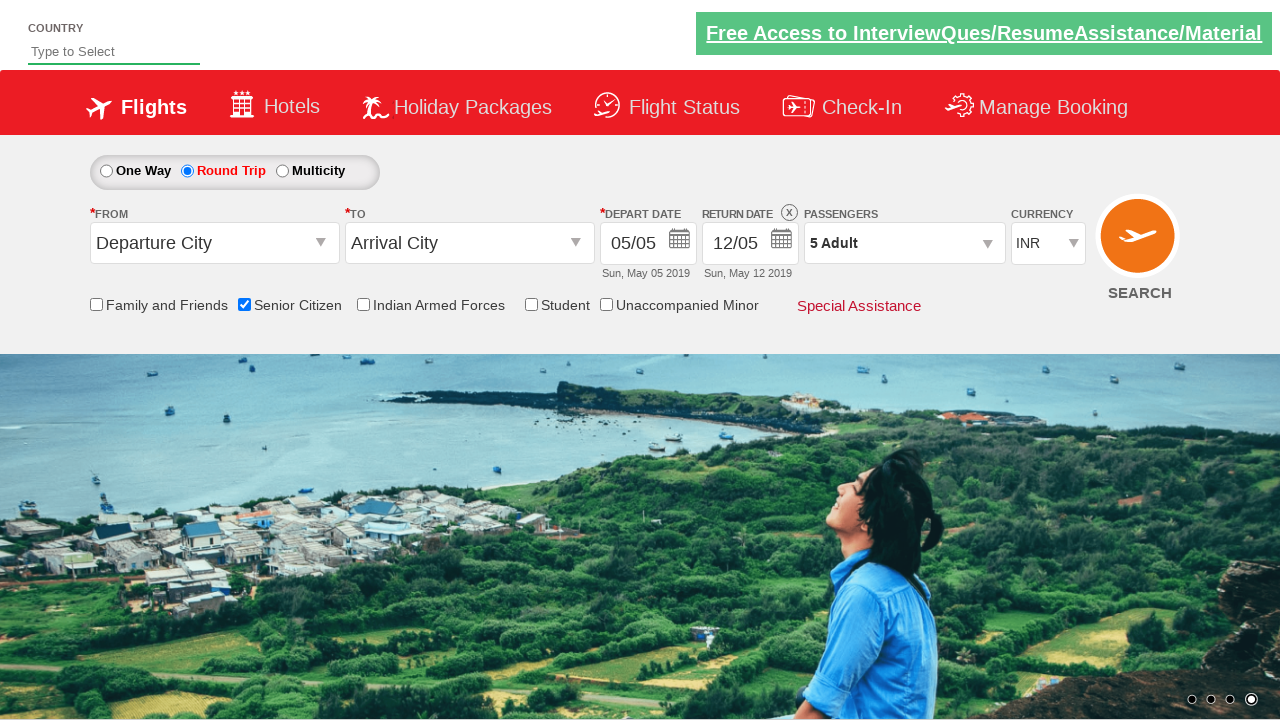